Tests iframe functionality by switching to an iframe, verifying text content inside it, then switching back to the parent frame and verifying the page heading is displayed.

Starting URL: https://practice.cydeo.com/iframe

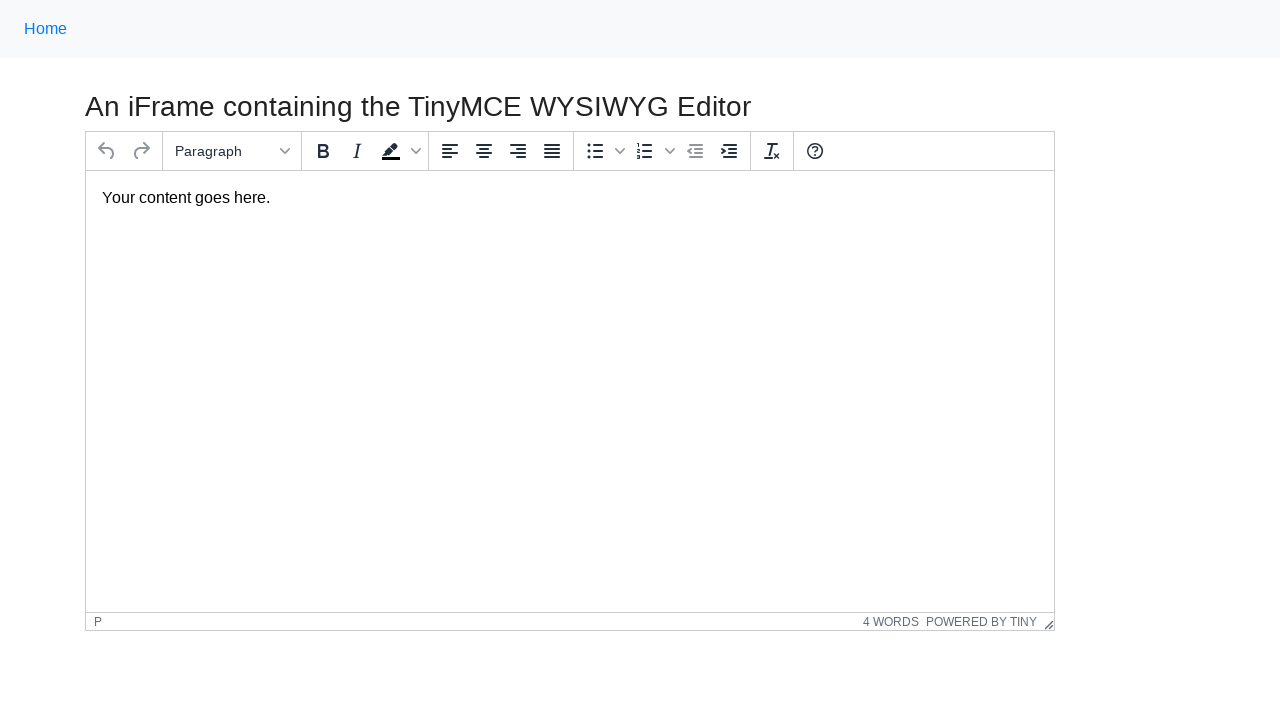

Navigated to iframe practice page
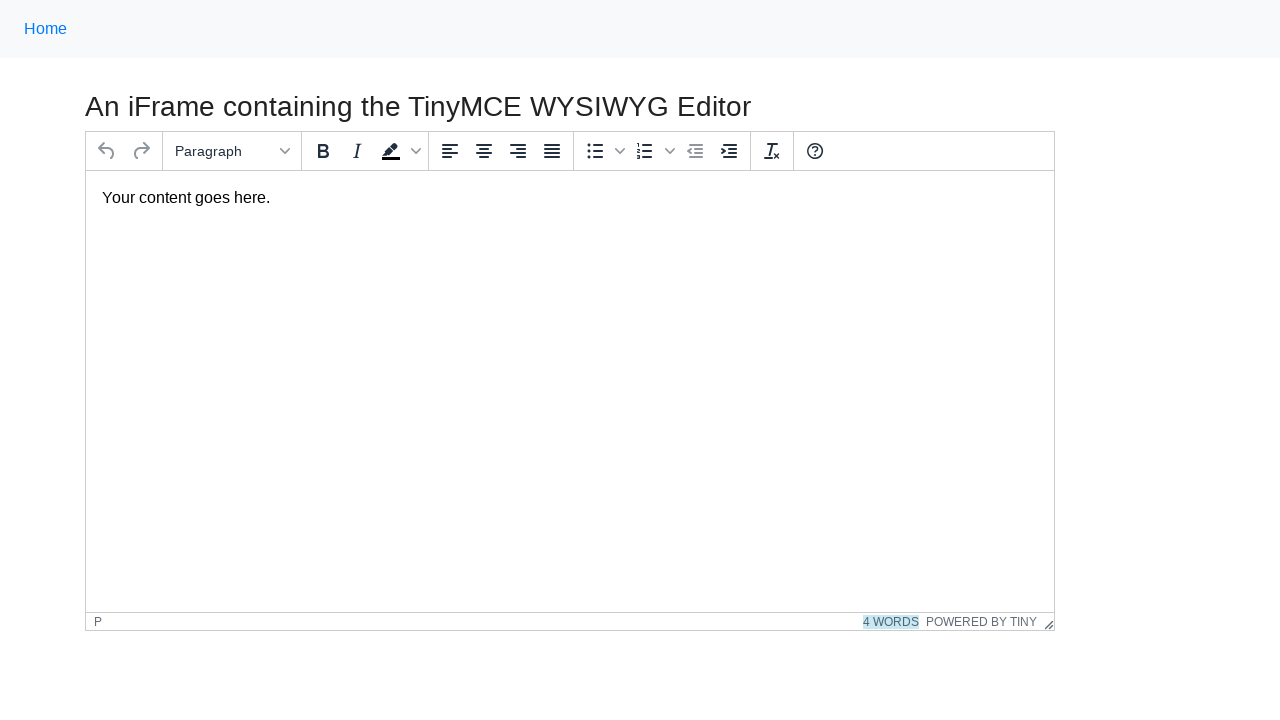

Located iframe with TinyMCE editor
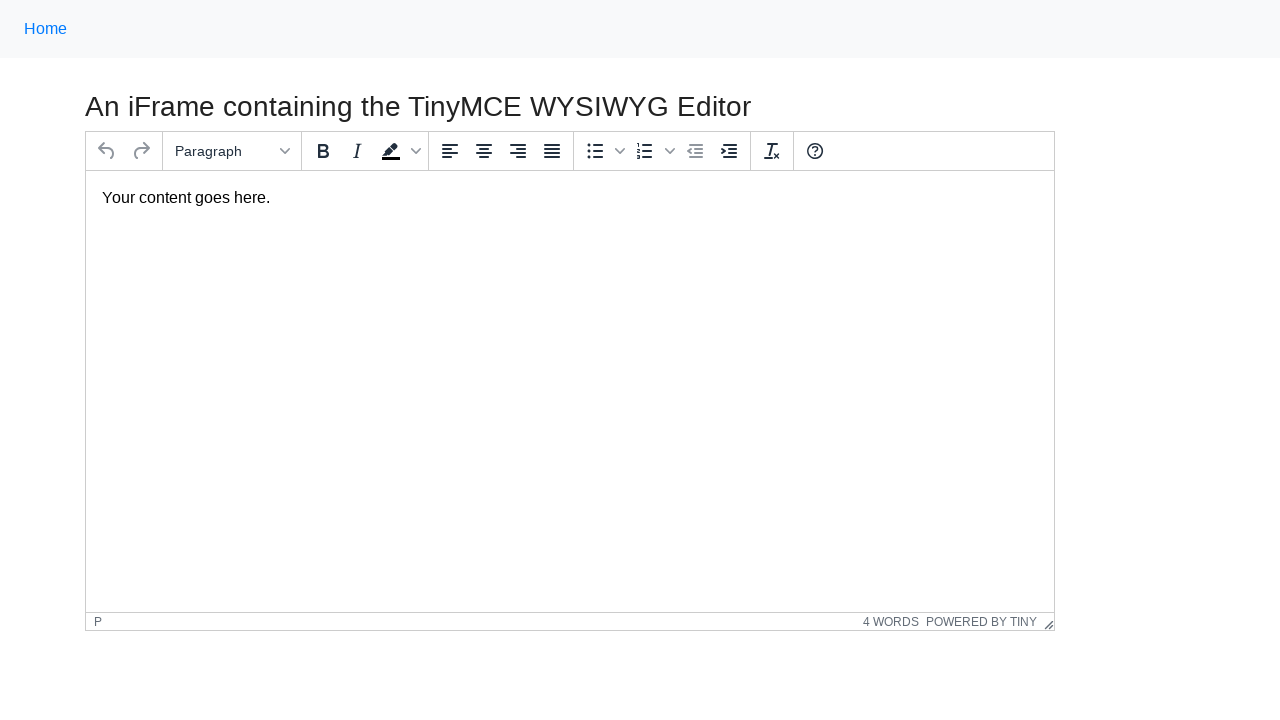

Located paragraph text inside iframe
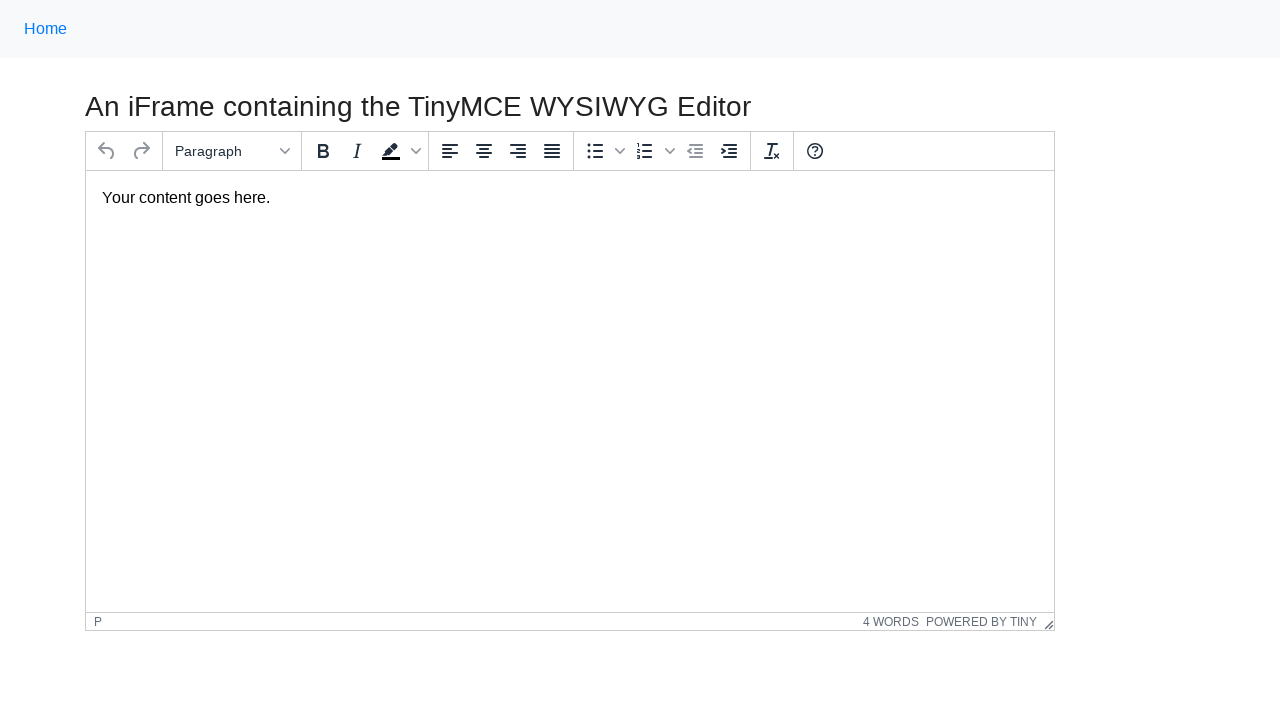

Verified paragraph text inside iframe is visible
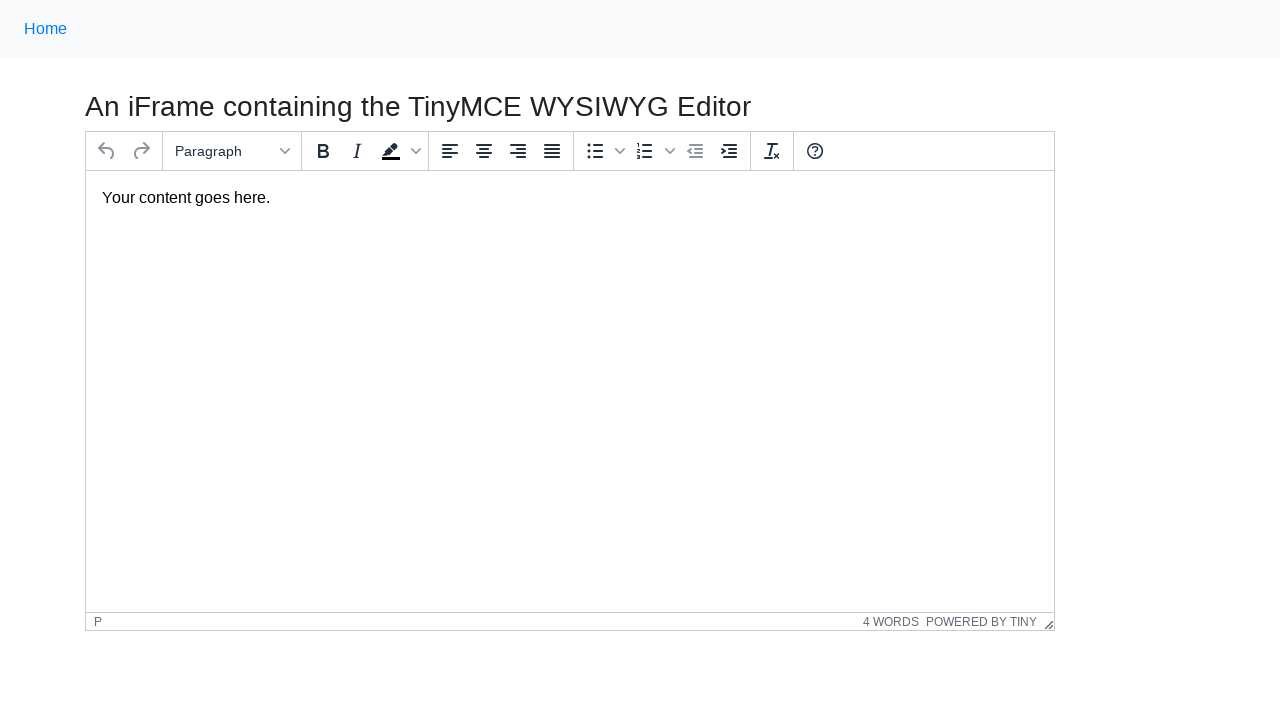

Located heading outside iframe on parent frame
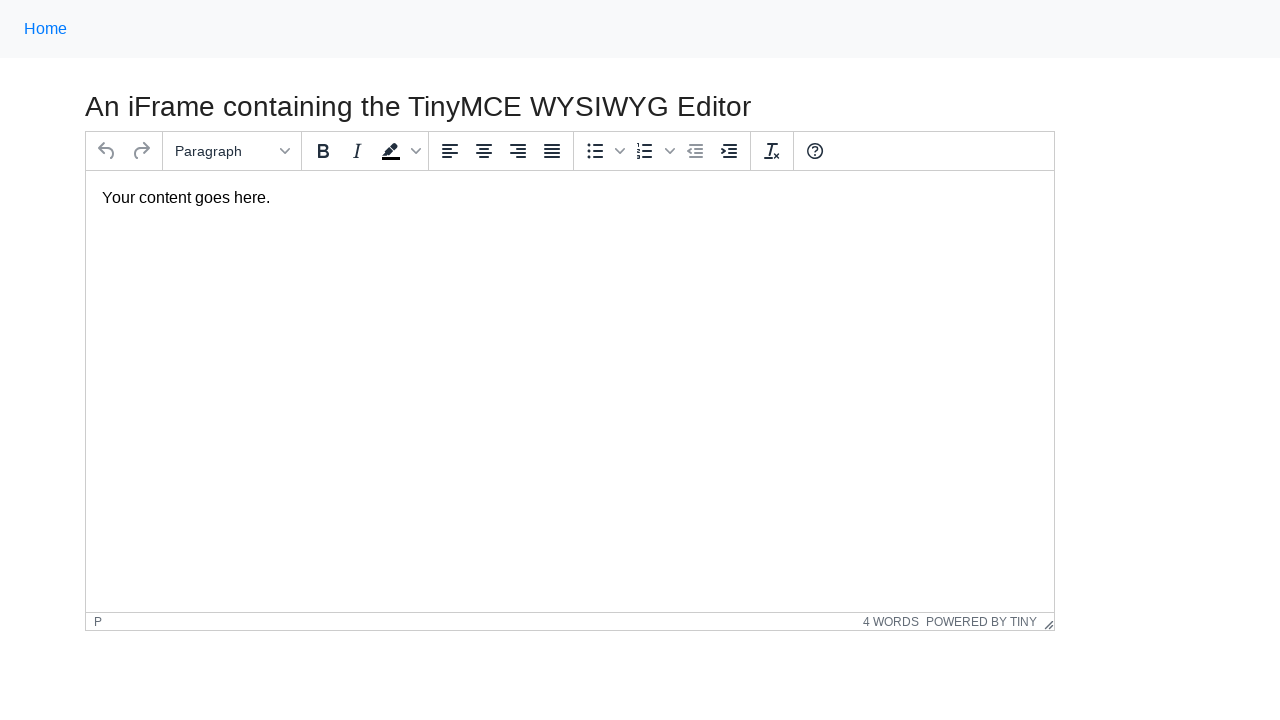

Verified heading outside iframe is visible
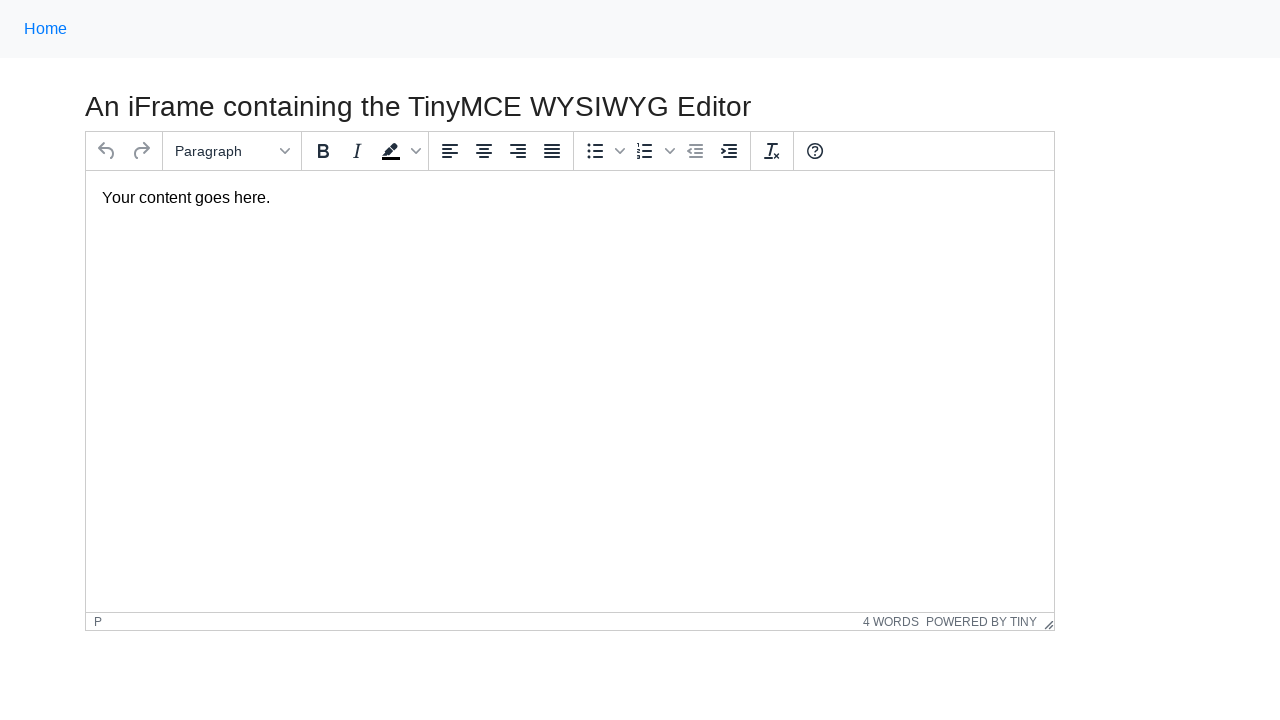

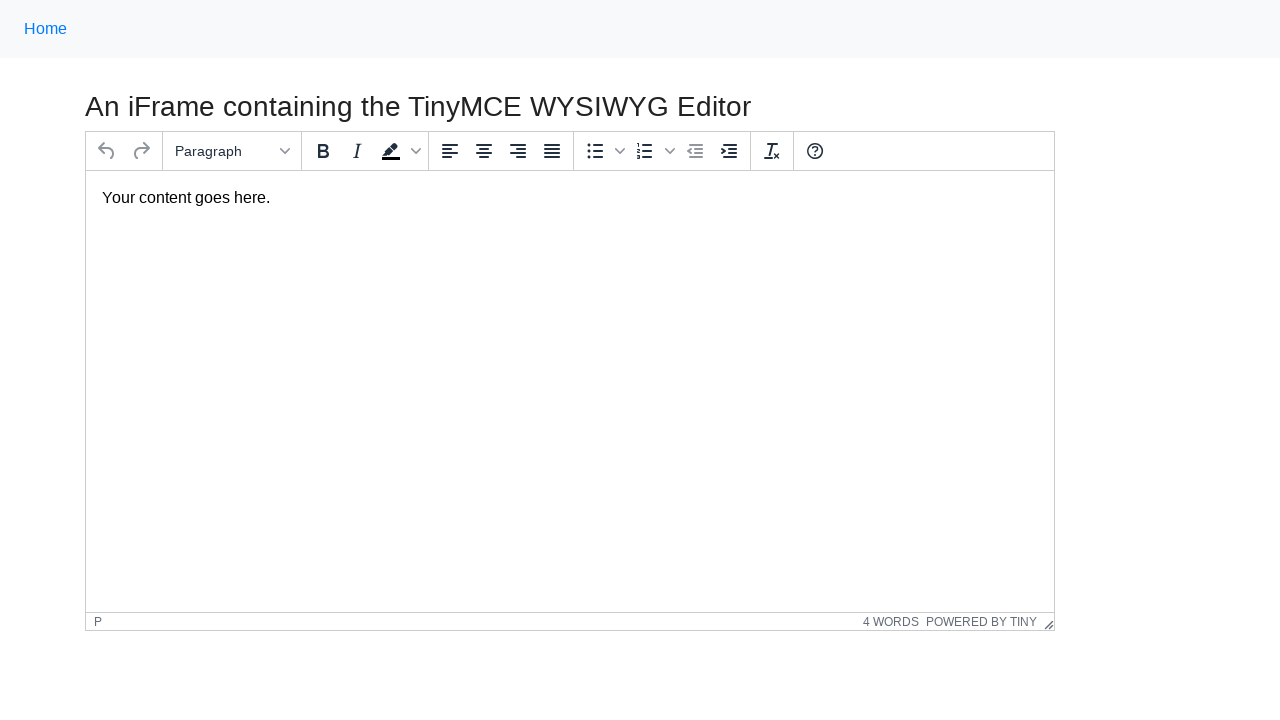